Tests multiple window handling by clicking a link multiple times to open new windows, then iterating through all windows to verify switching functionality

Starting URL: http://practice.cydeo.com/windows

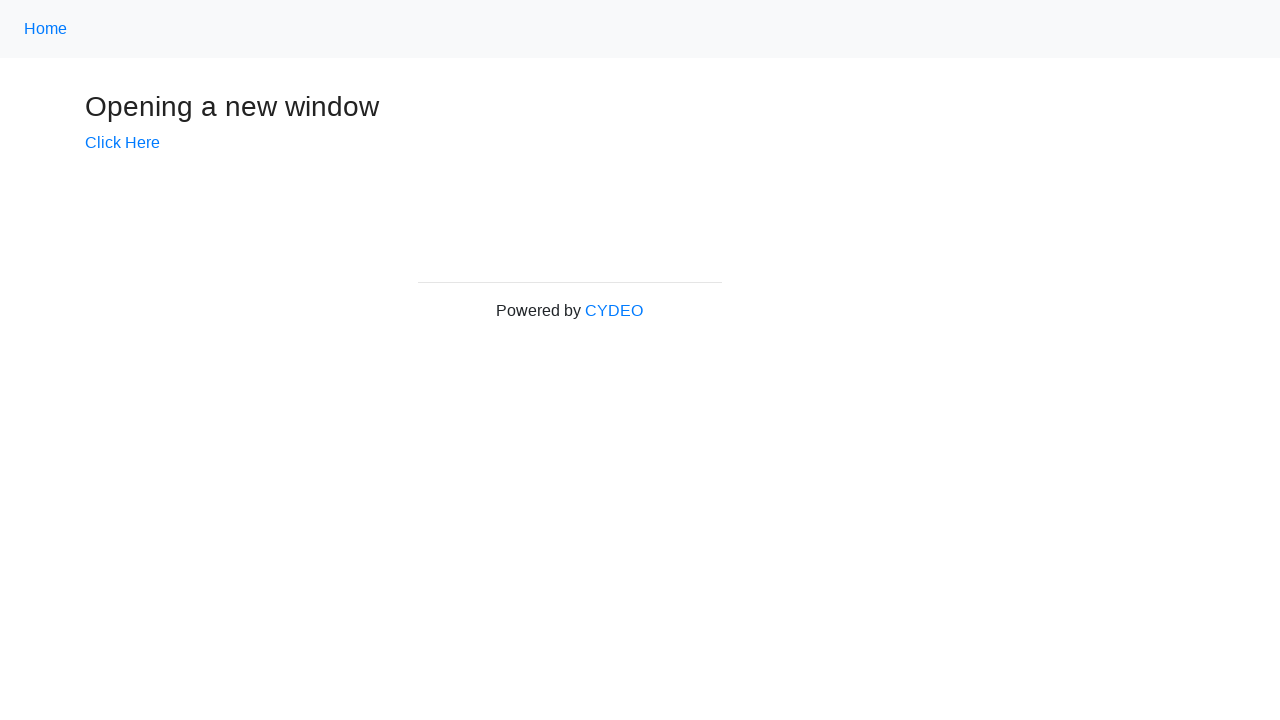

Clicked 'Click Here' link to open new window (iteration 1/7) at (122, 143) on text=Click Here
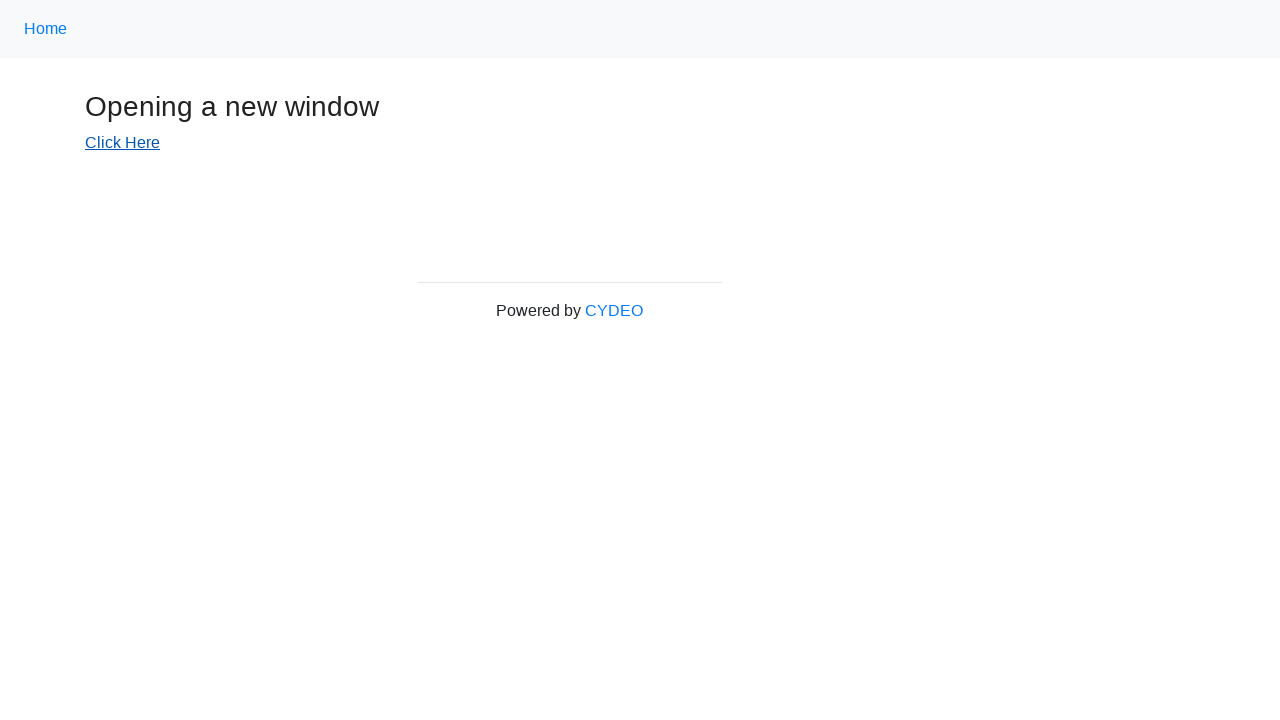

Clicked 'Click Here' link to open new window (iteration 2/7) at (122, 143) on text=Click Here
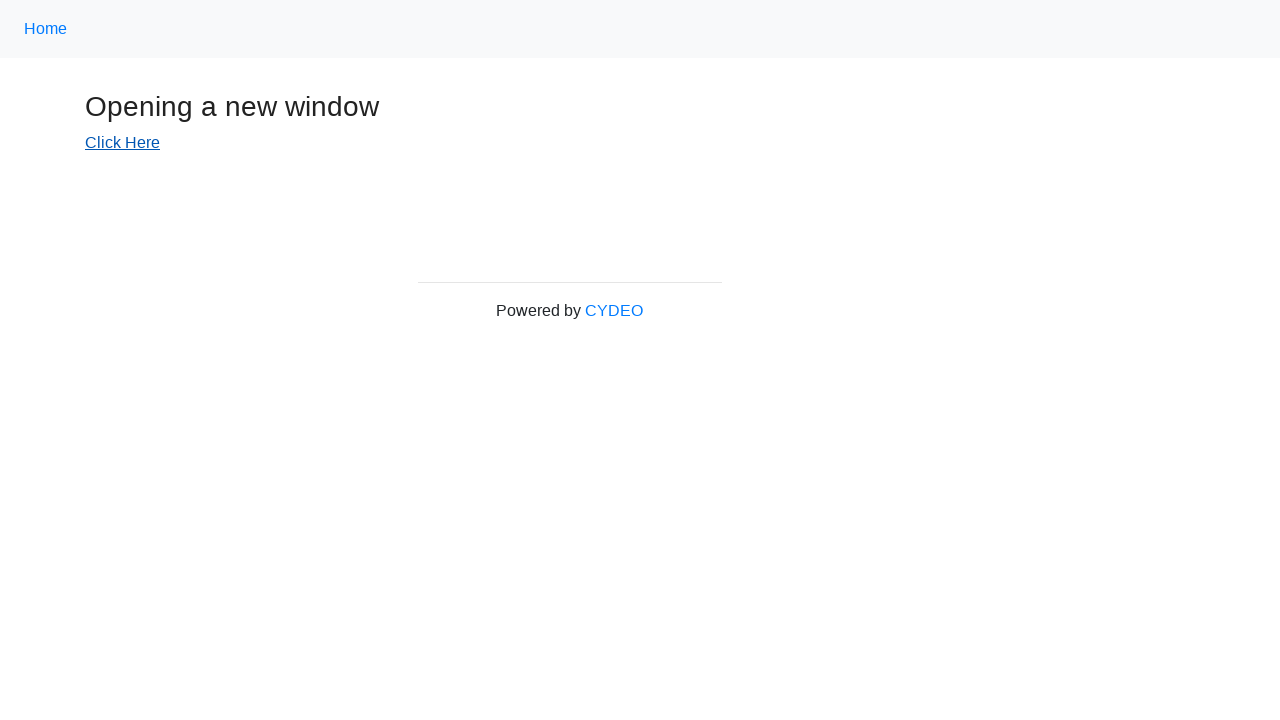

Clicked 'Click Here' link to open new window (iteration 3/7) at (122, 143) on text=Click Here
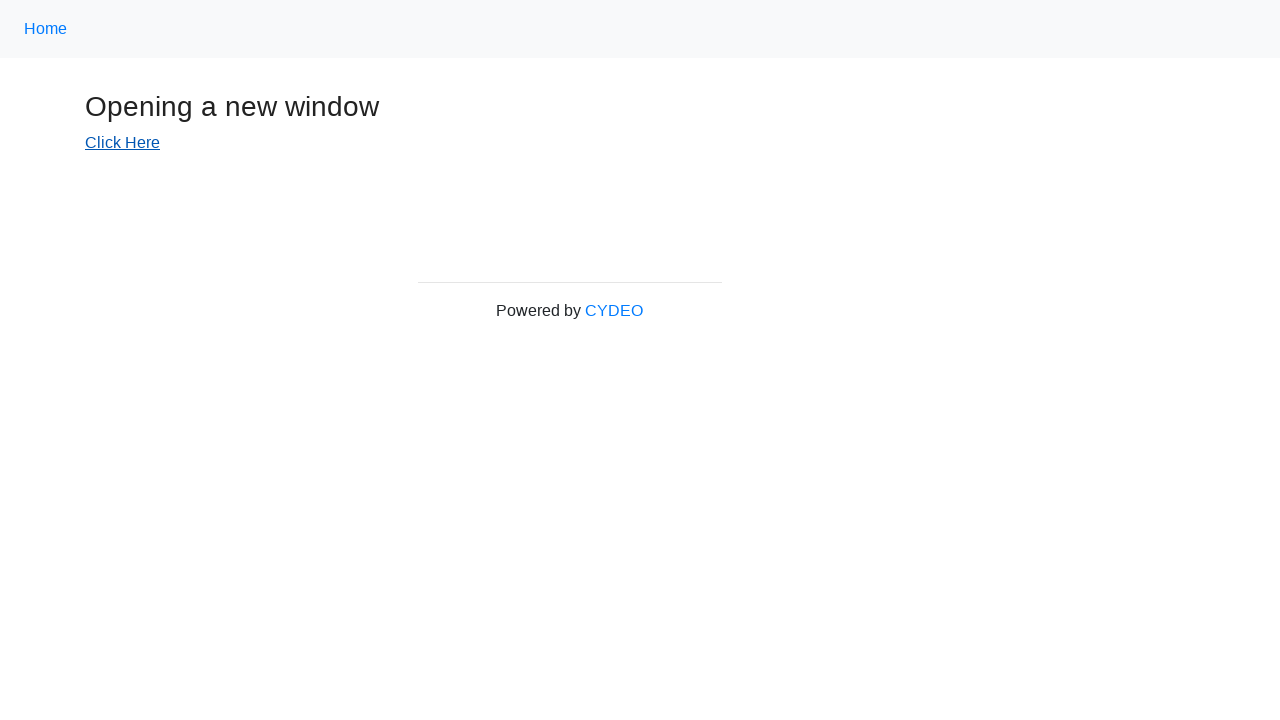

Clicked 'Click Here' link to open new window (iteration 4/7) at (122, 143) on text=Click Here
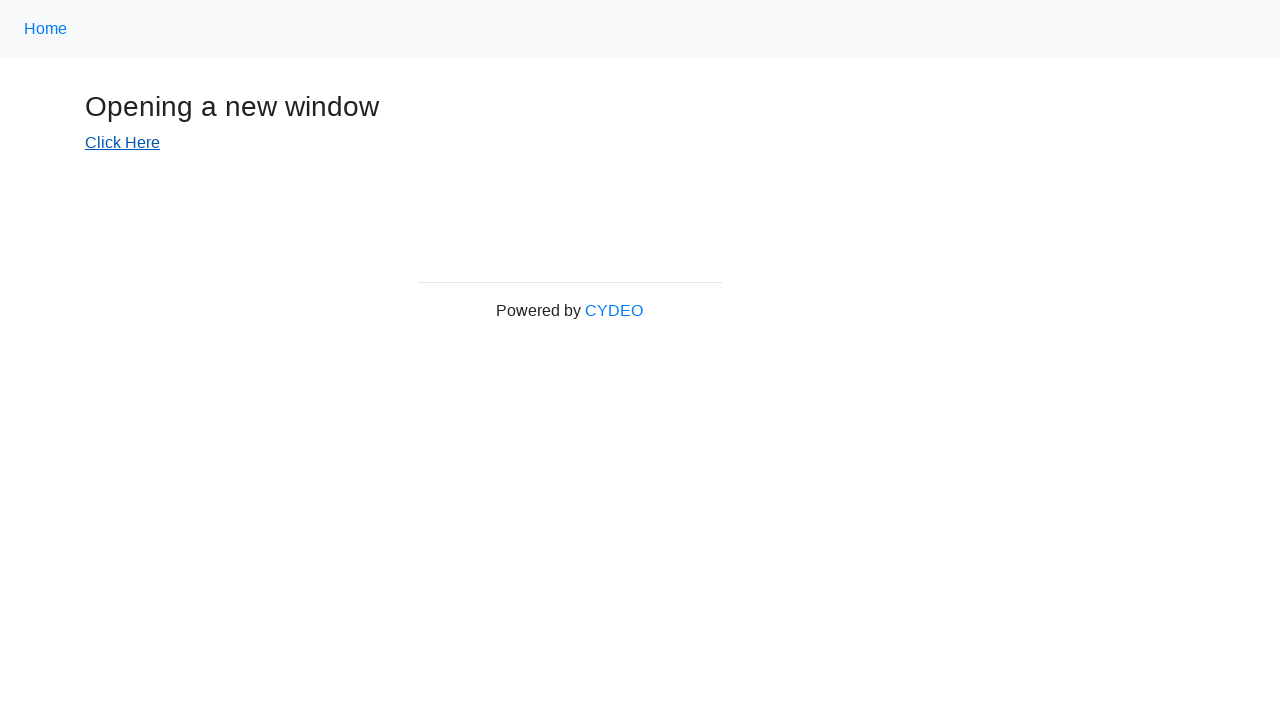

Clicked 'Click Here' link to open new window (iteration 5/7) at (122, 143) on text=Click Here
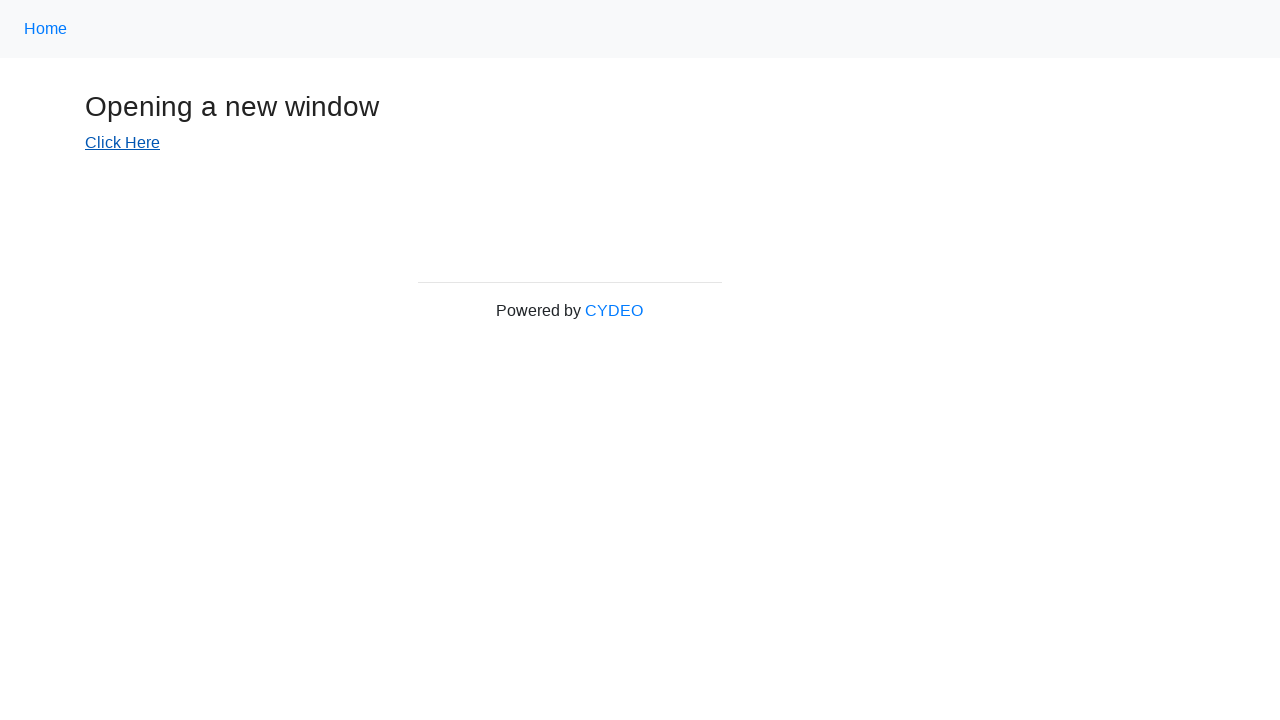

Clicked 'Click Here' link to open new window (iteration 6/7) at (122, 143) on text=Click Here
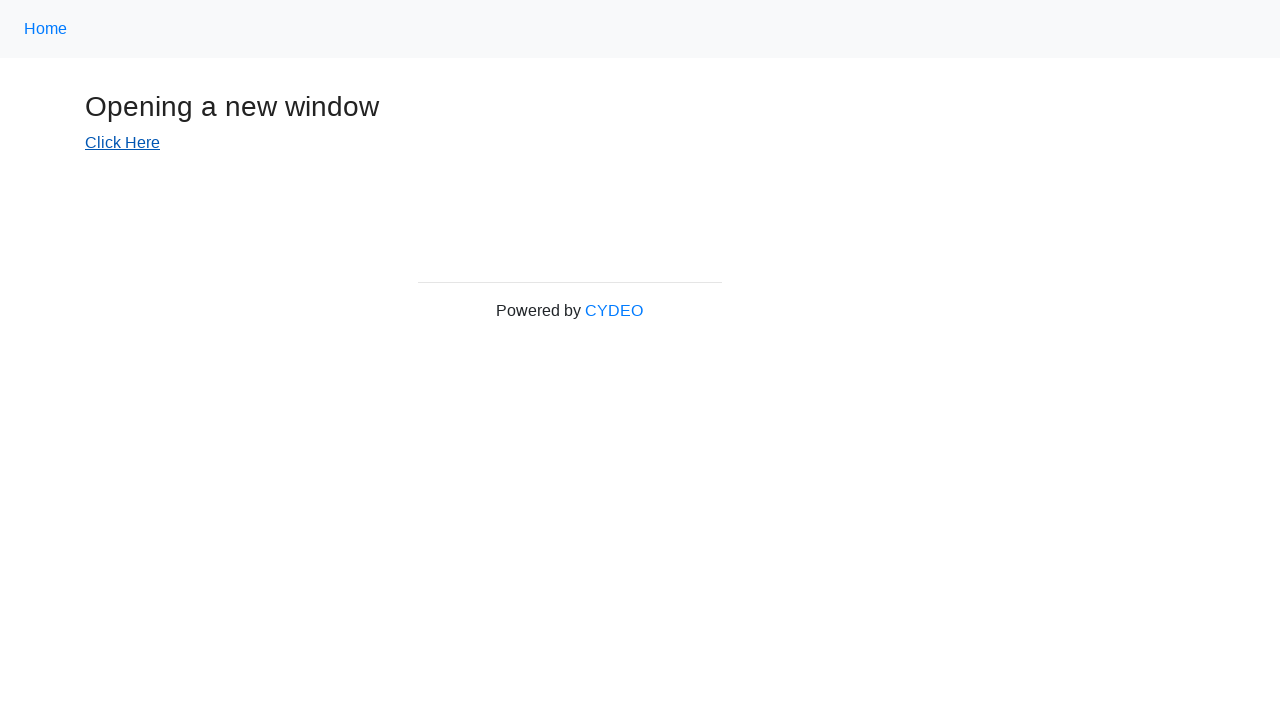

Clicked 'Click Here' link to open new window (iteration 7/7) at (122, 143) on text=Click Here
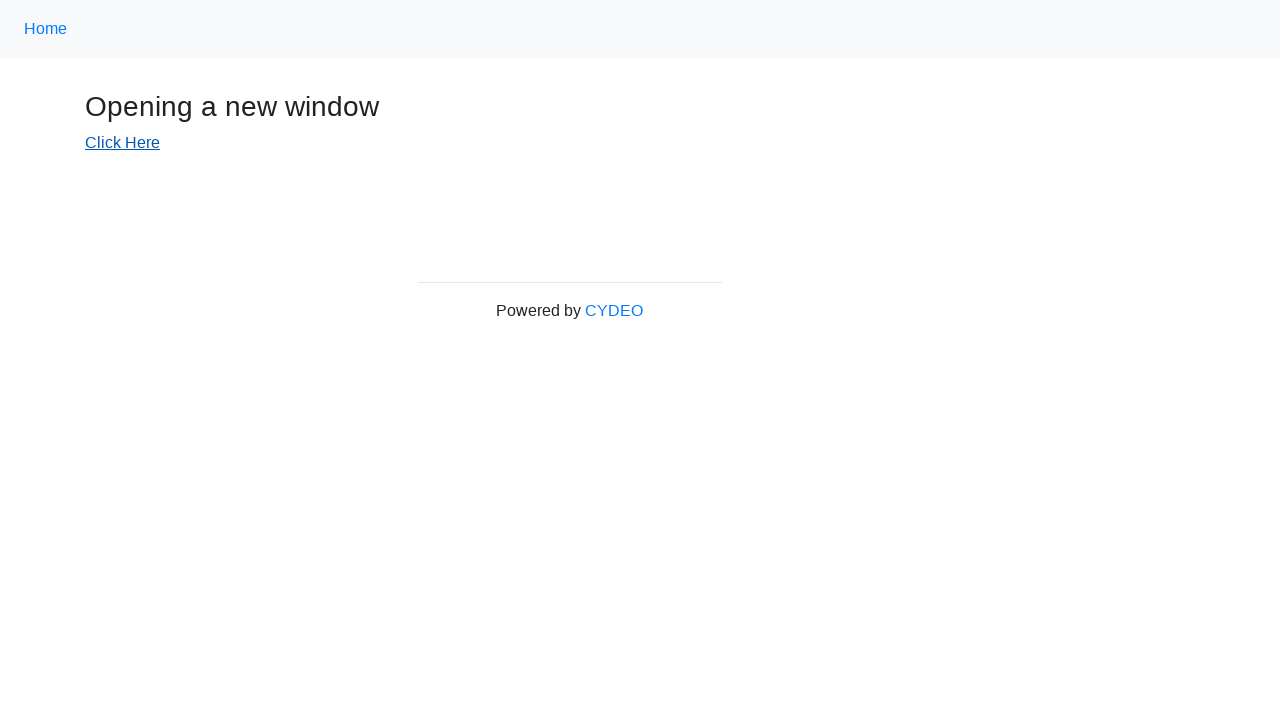

Retrieved all open windows - total: 8
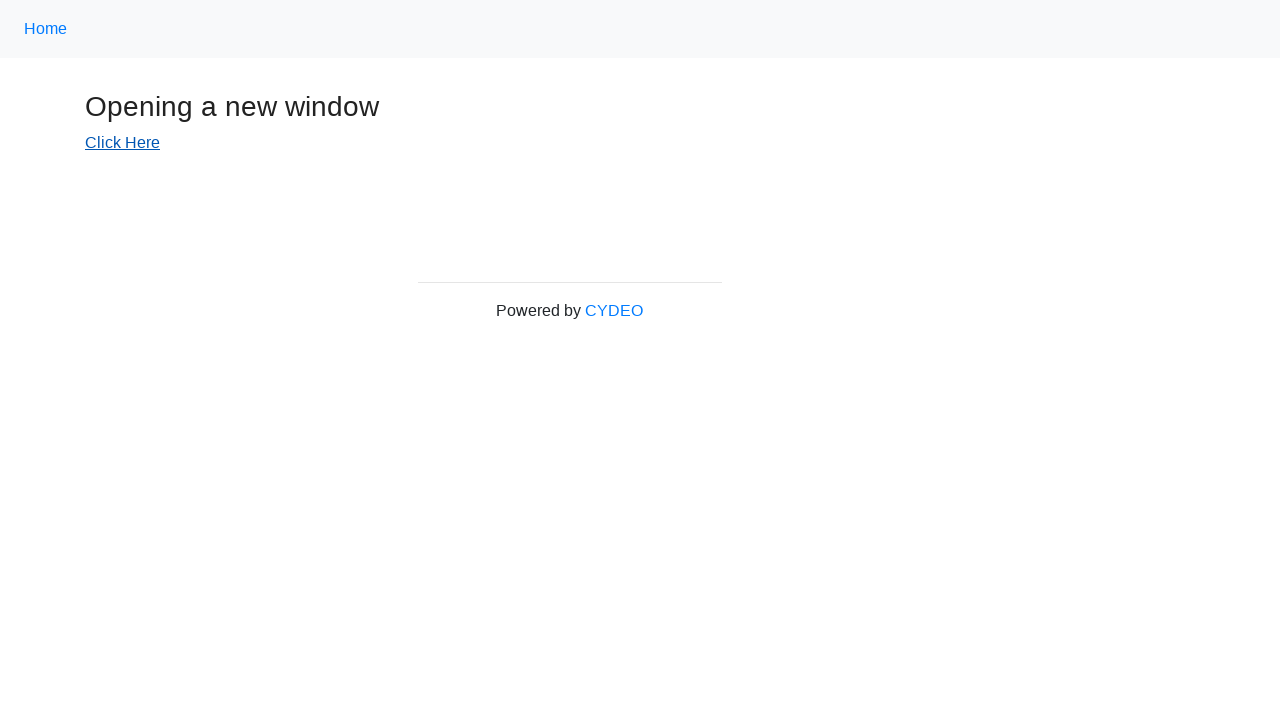

Switched to window with title: 'Windows'
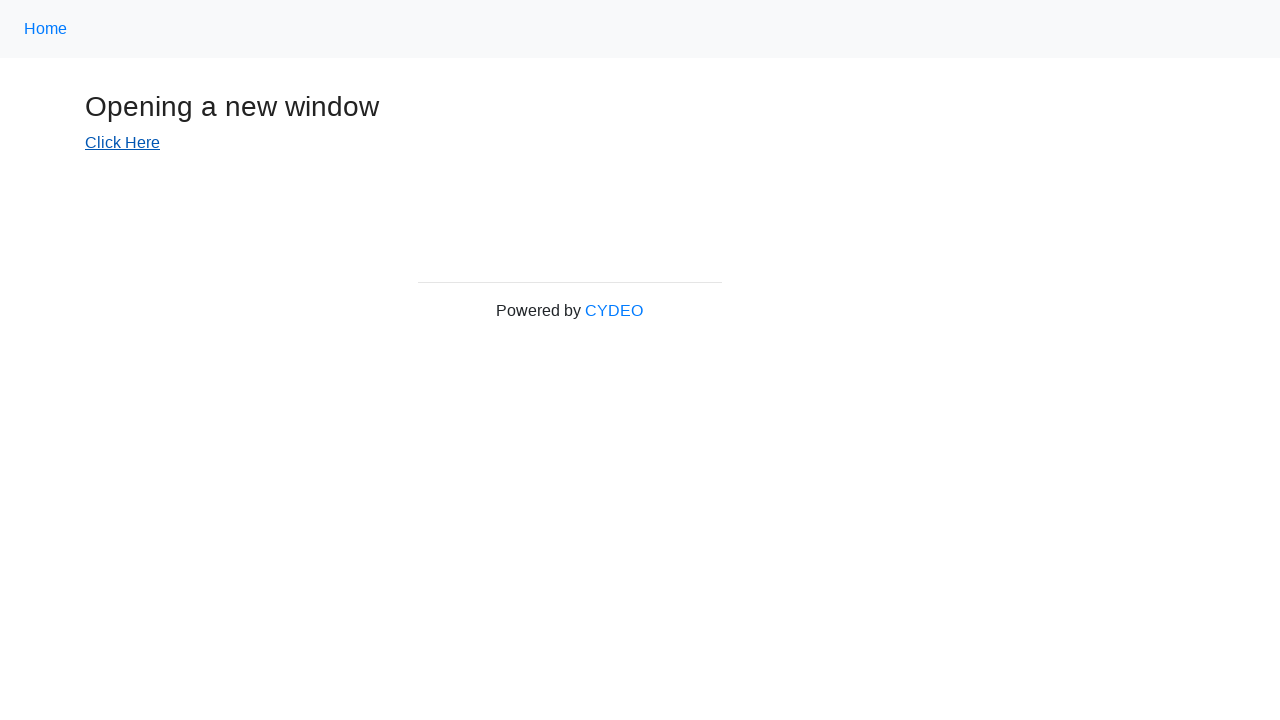

Switched to window with title: 'New Window'
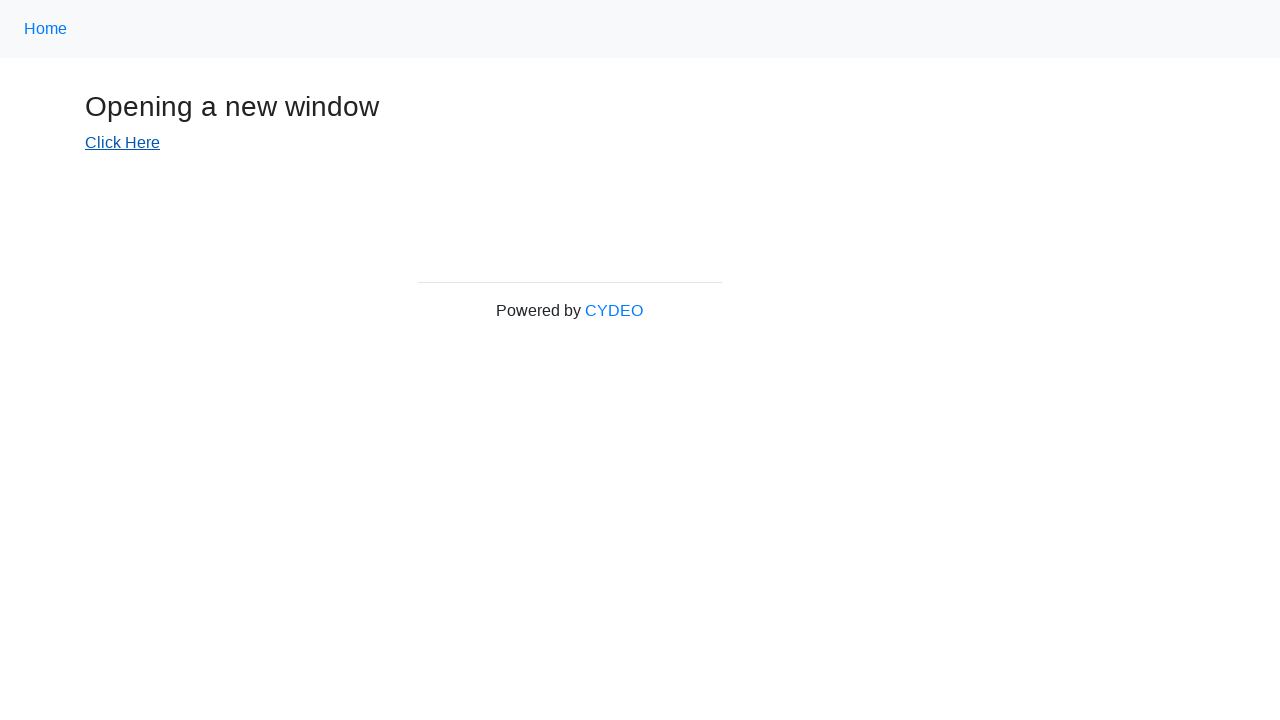

Switched to window with title: 'New Window'
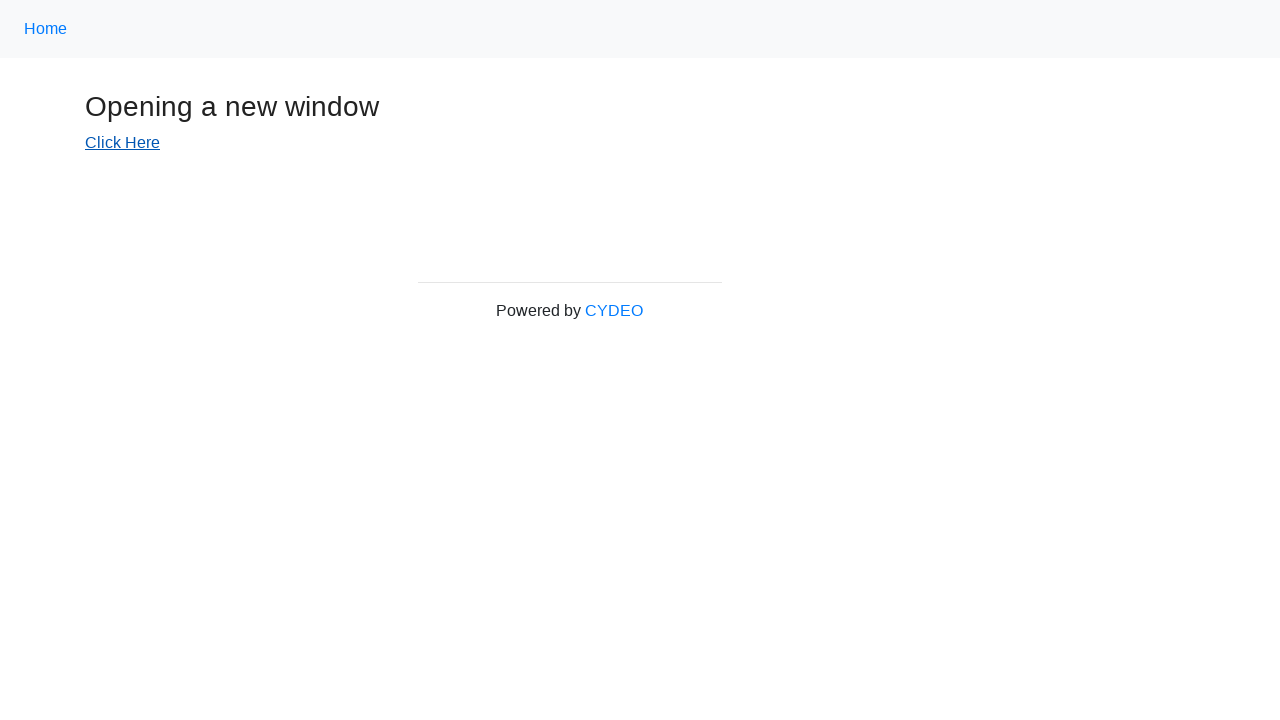

Switched to window with title: 'New Window'
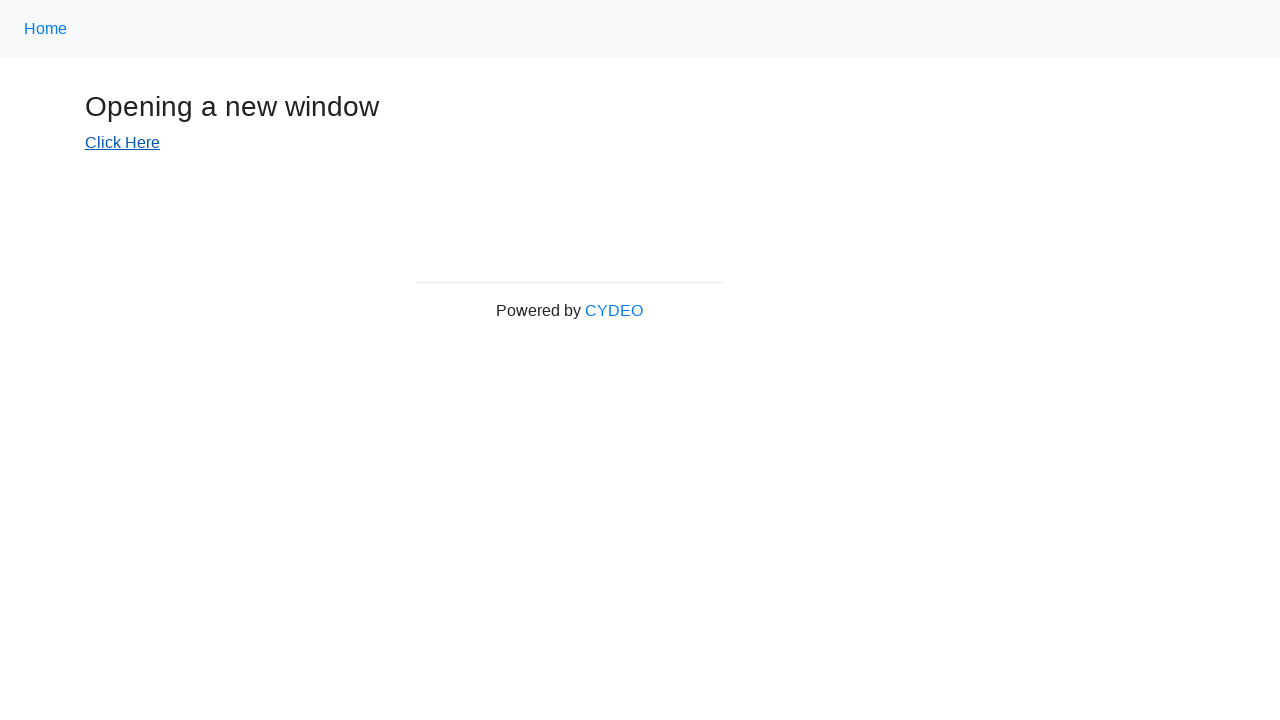

Switched to window with title: 'New Window'
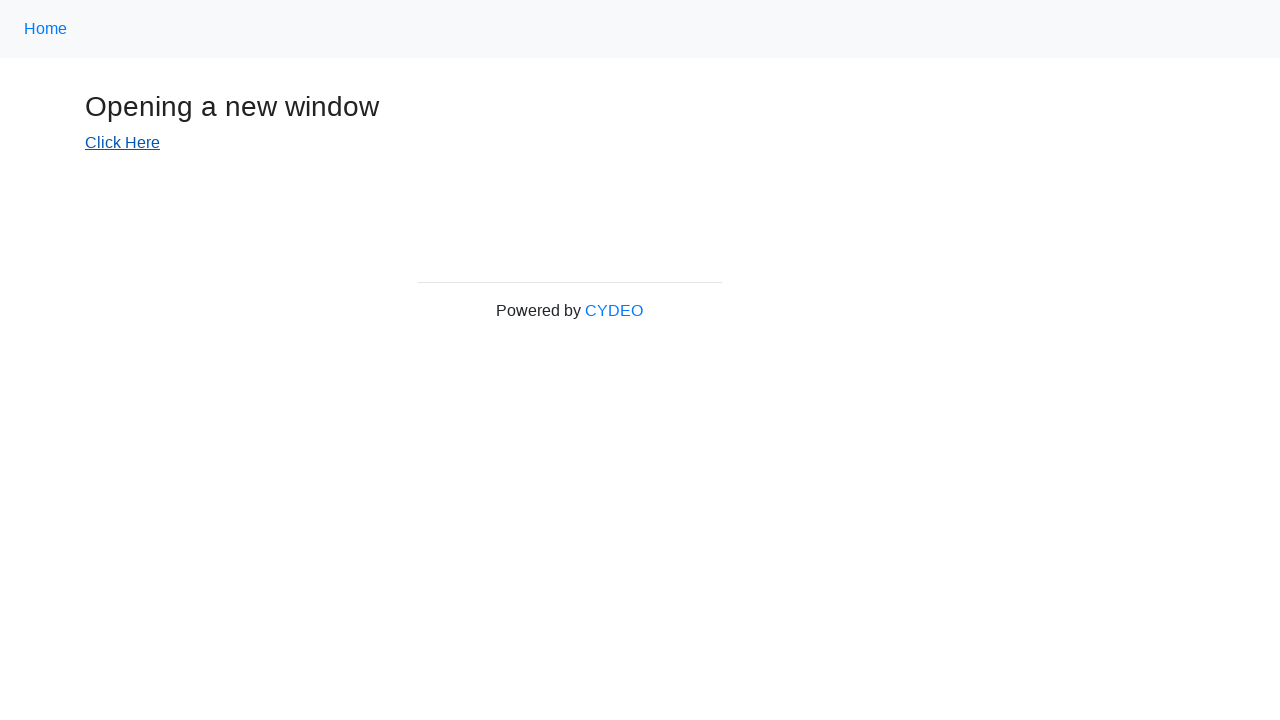

Switched to window with title: 'New Window'
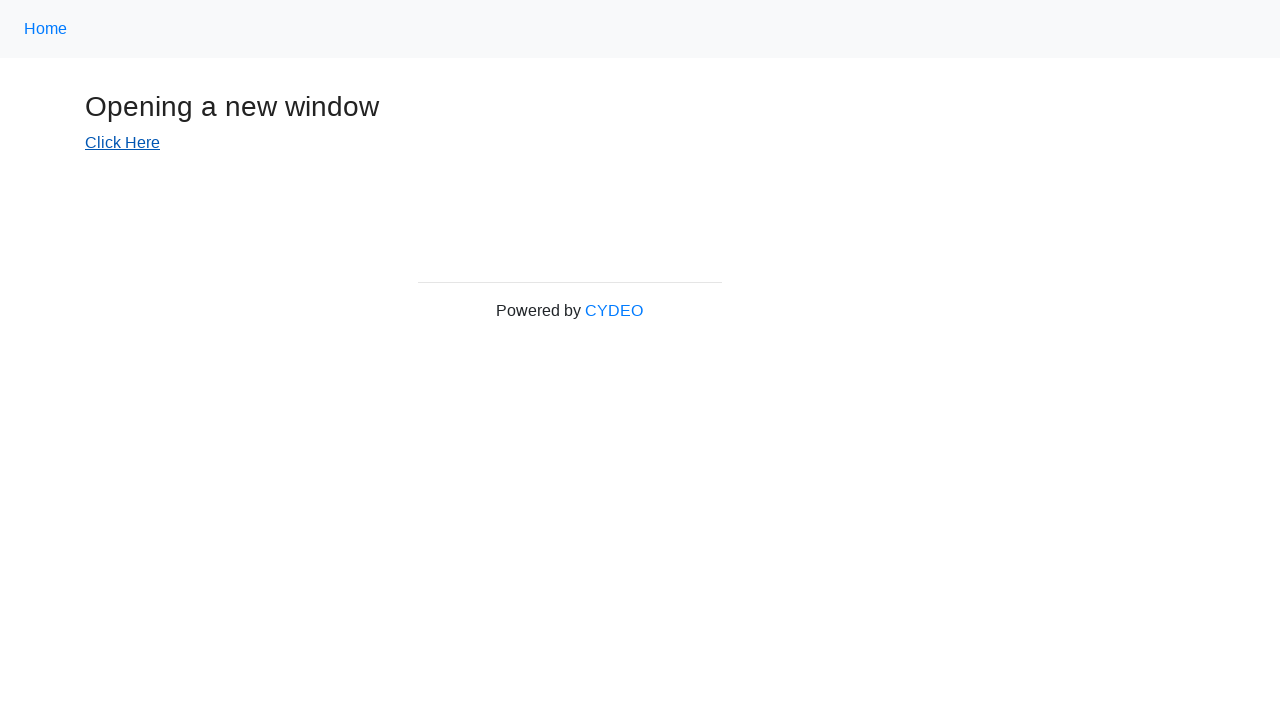

Switched to window with title: 'New Window'
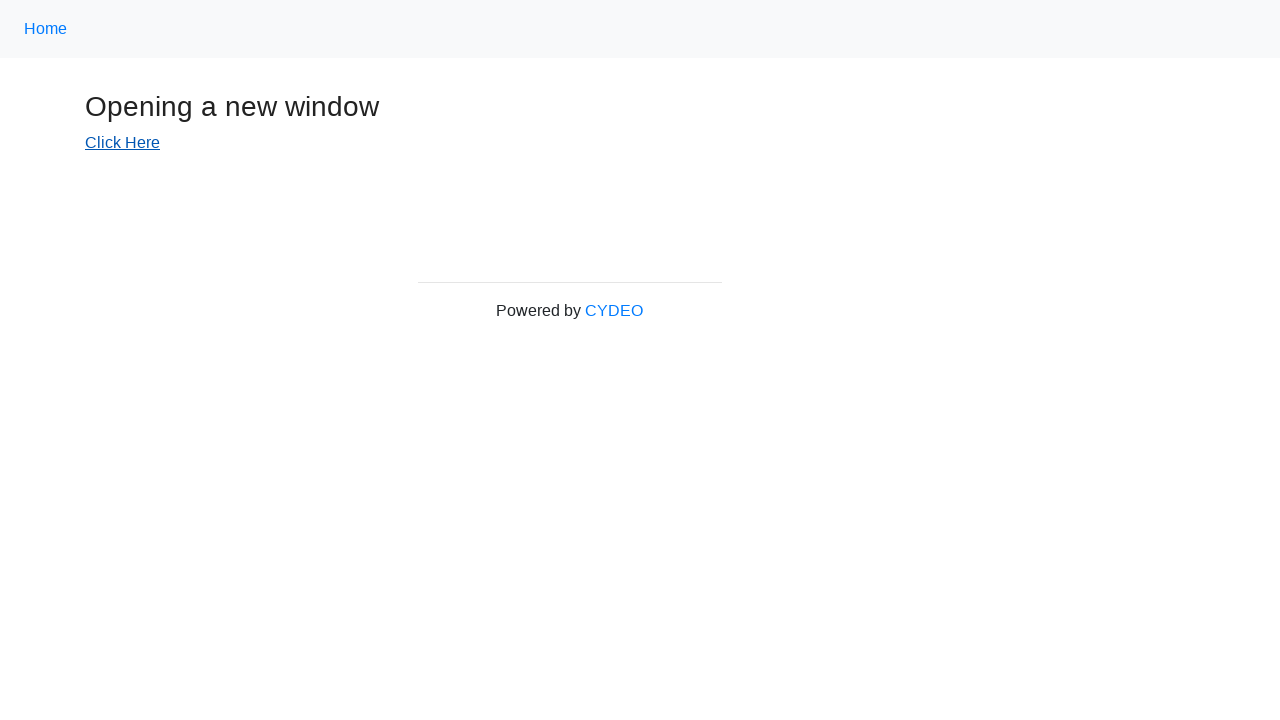

Switched to window with title: 'New Window'
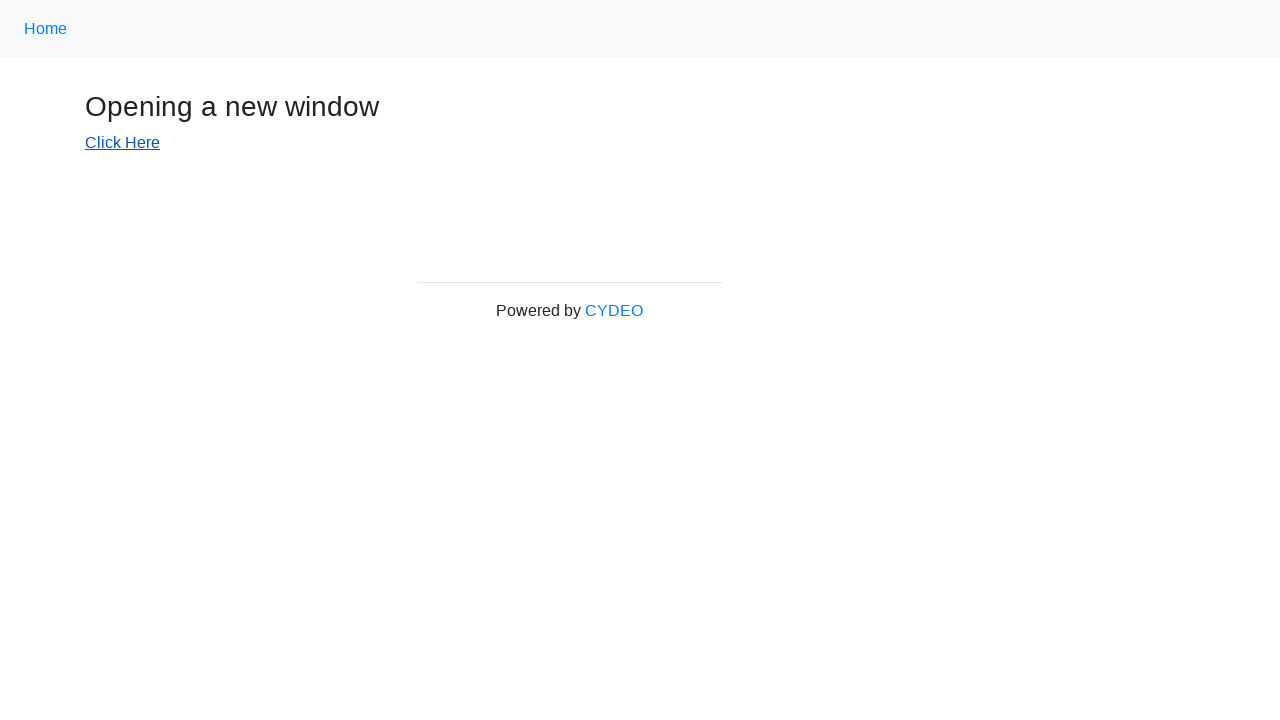

Located h3 element on the last opened window with text: 'New Window'
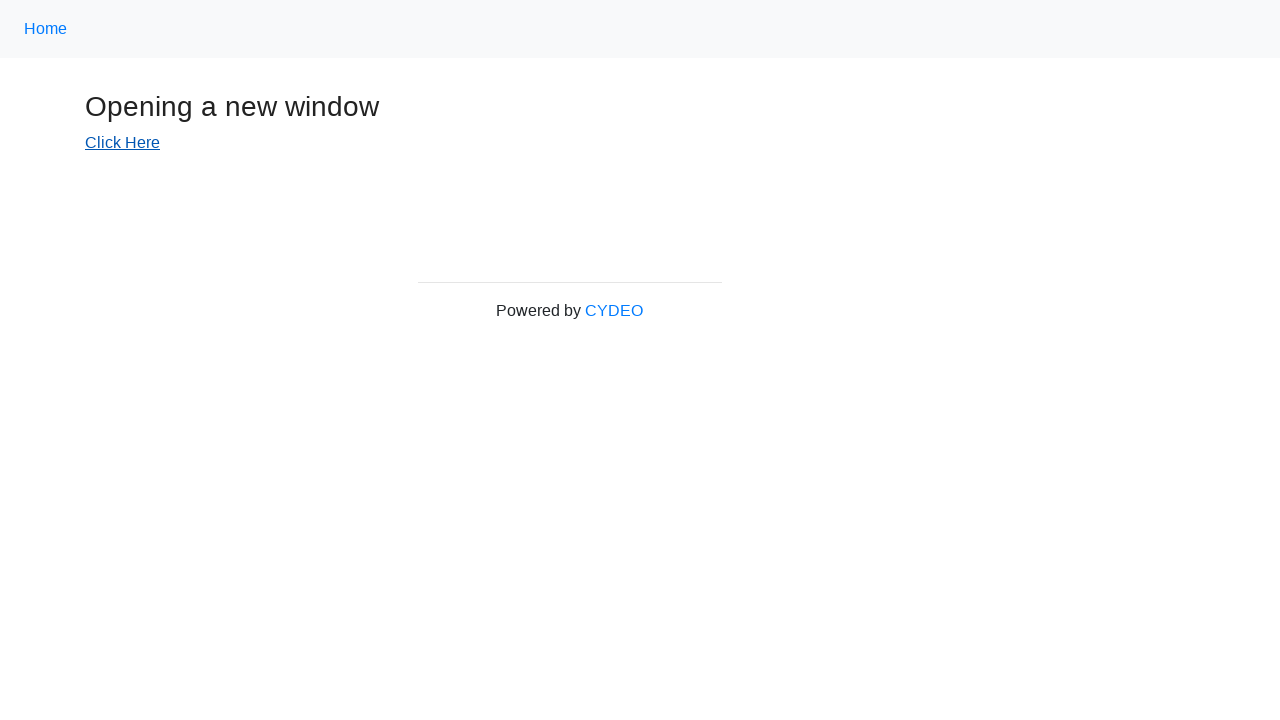

Switched back to main window with title: 'Windows'
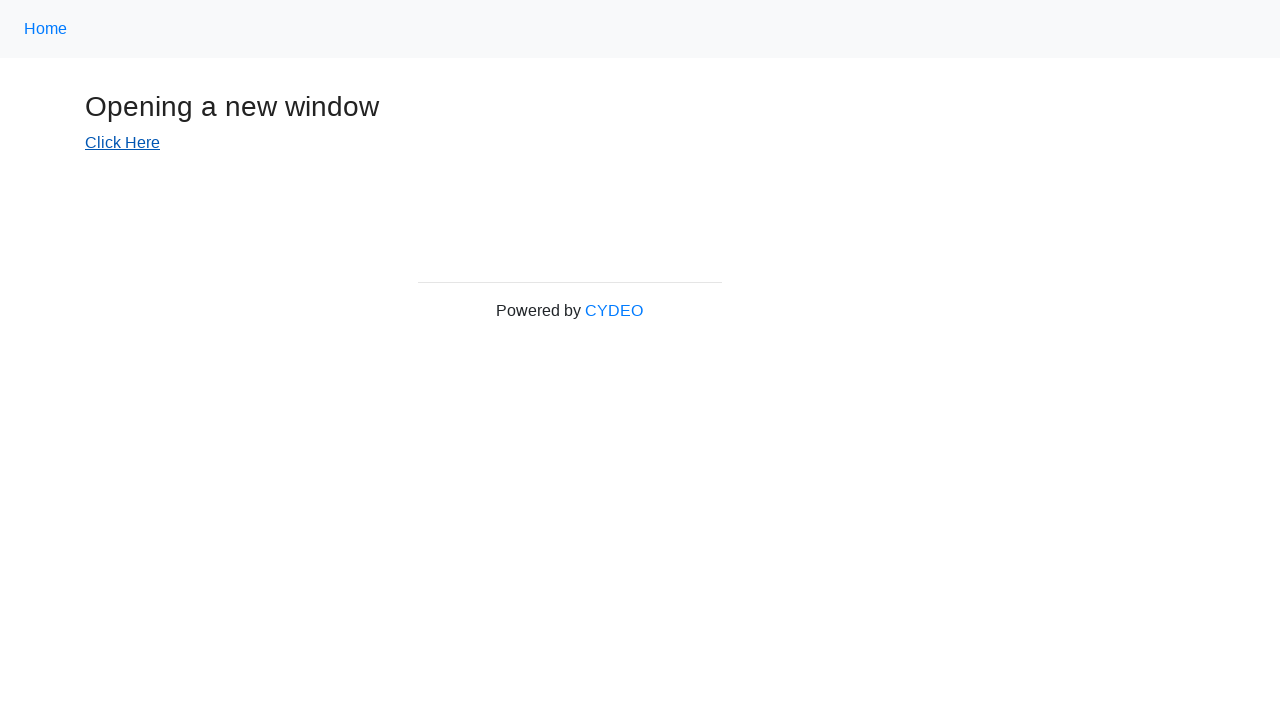

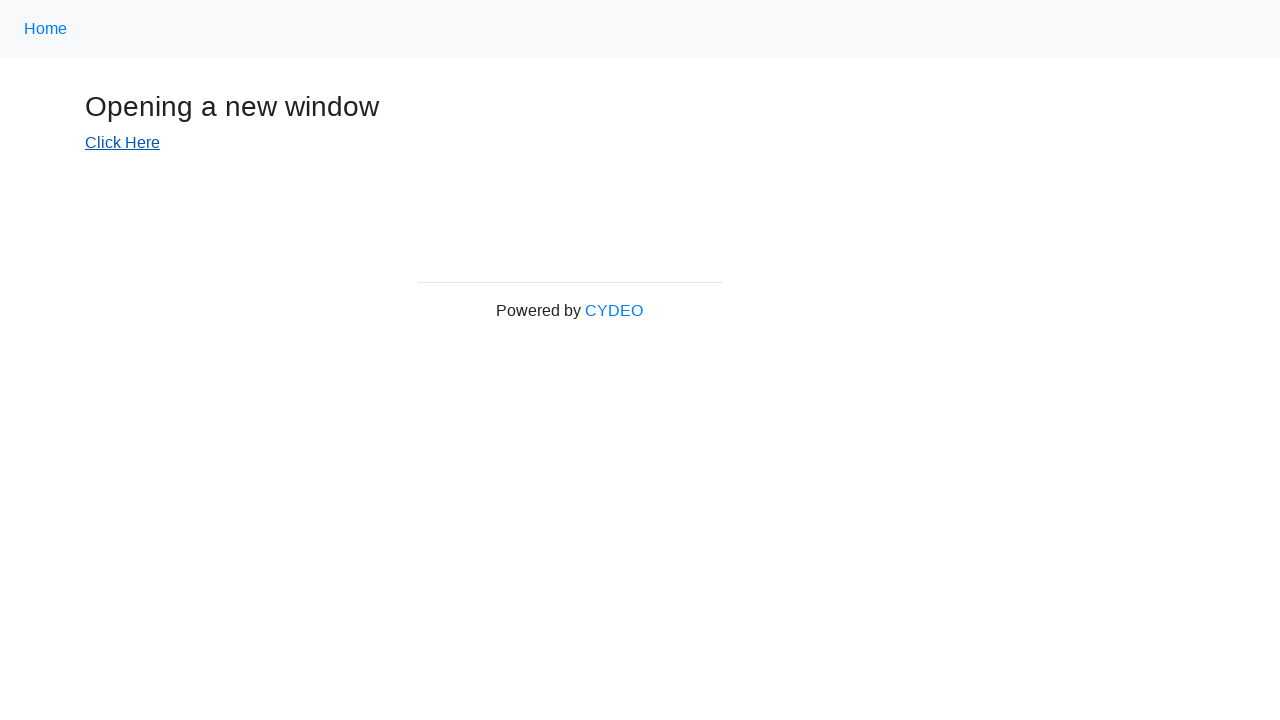